Tests the first FAQ accordion item about pricing by clicking on it and verifying the expanded text shows rental costs.

Starting URL: https://qa-scooter.praktikum-services.ru/

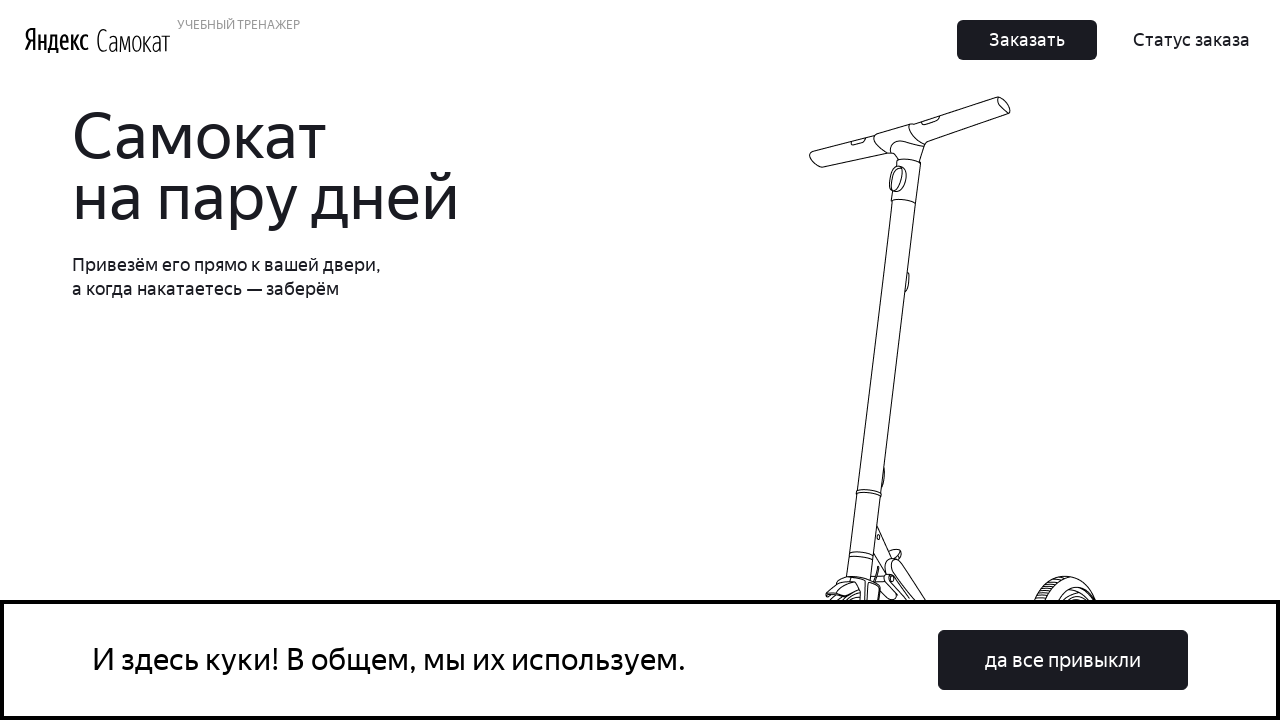

Scrolled to the bottom of the page
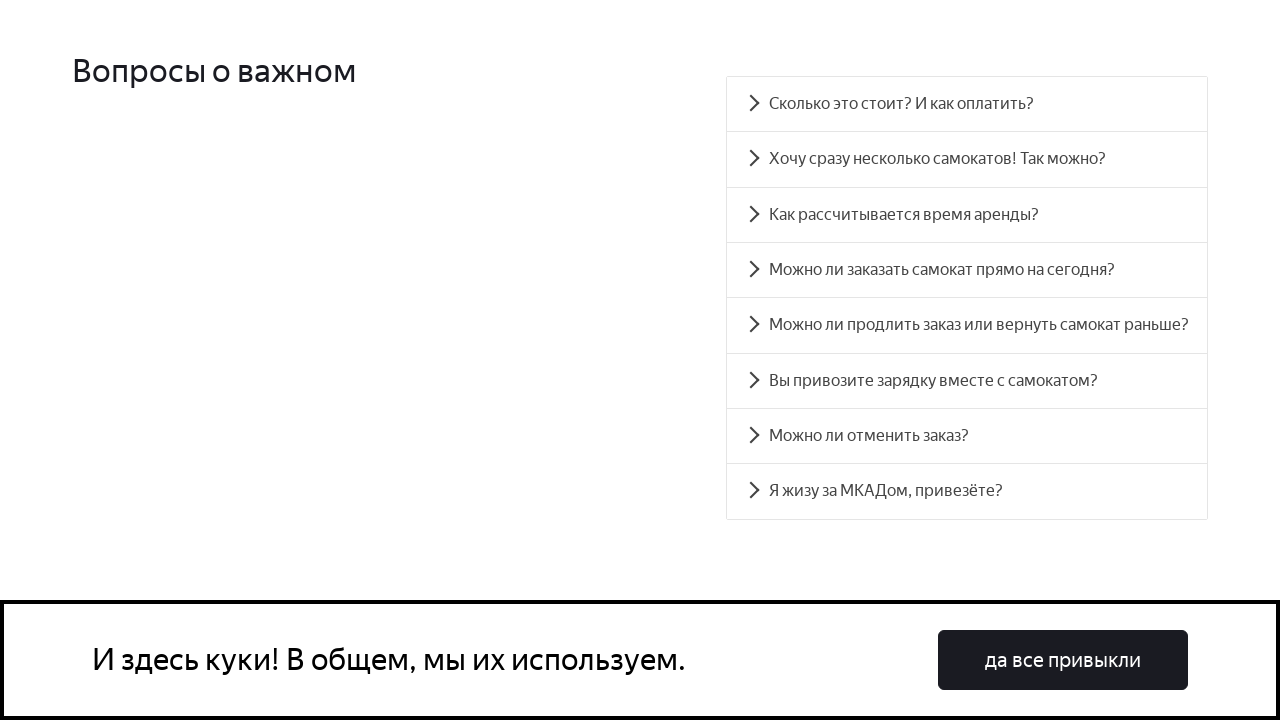

Clicked on the first FAQ accordion item about pricing at (967, 104) on #accordion__heading-0
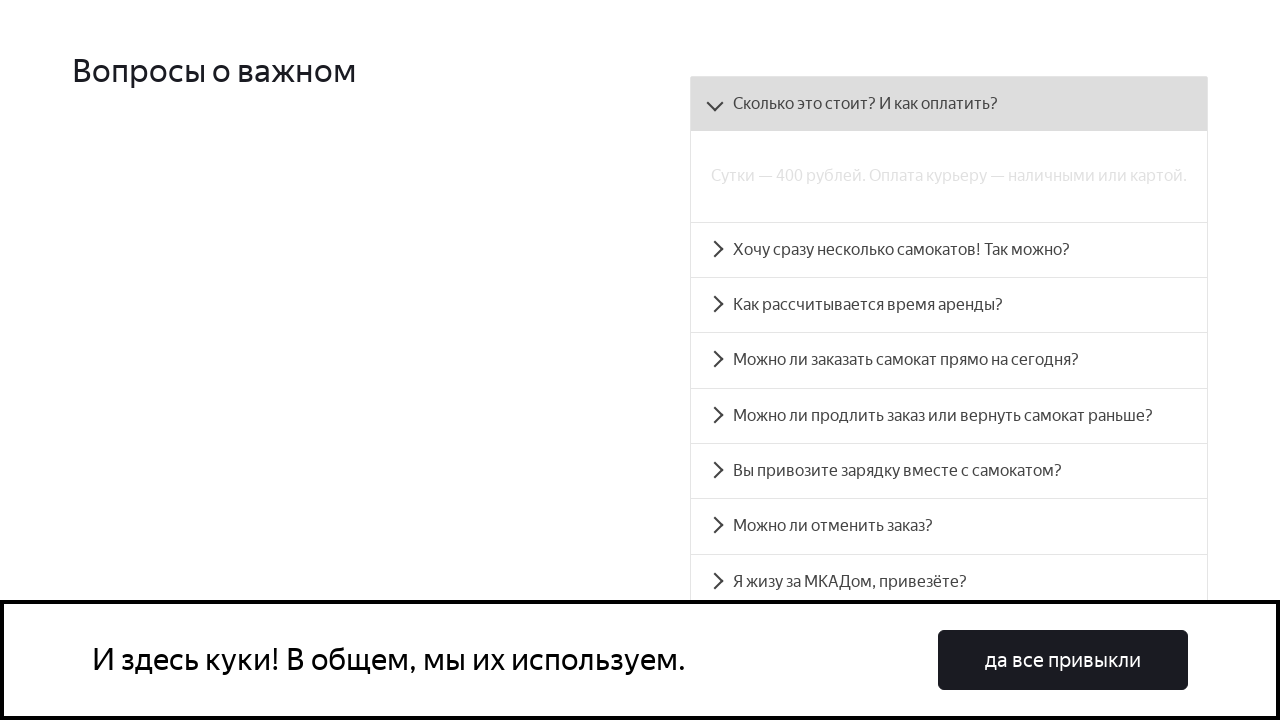

Verified expanded text shows rental costs (Сутки — 400 рублей)
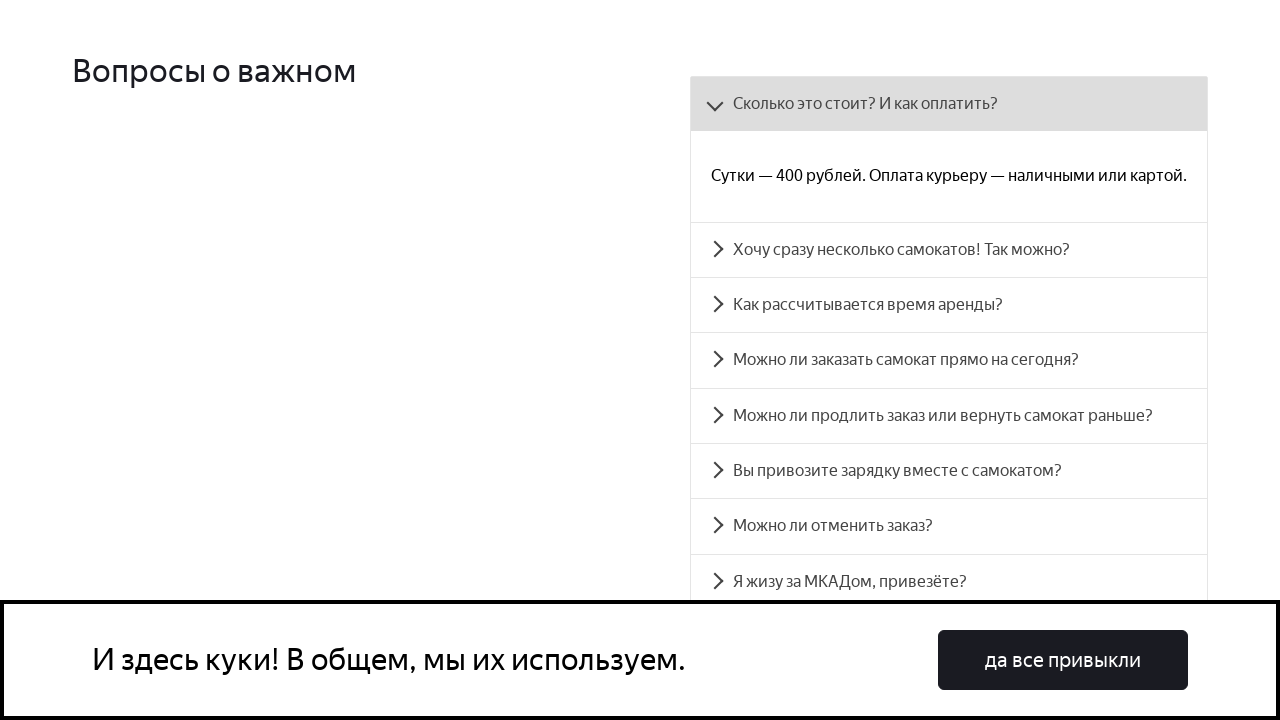

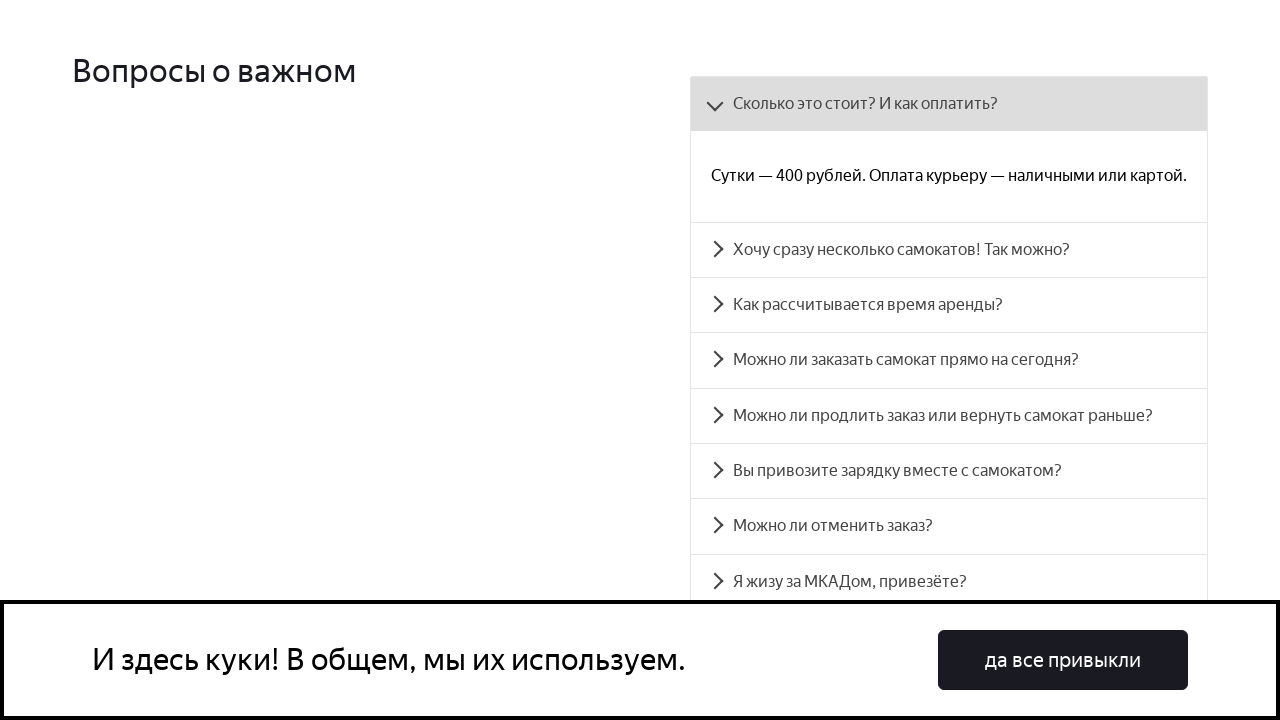